Tests that leaving both username and password fields empty shows the error message "Epic sadface: Username is required"

Starting URL: https://www.saucedemo.com/

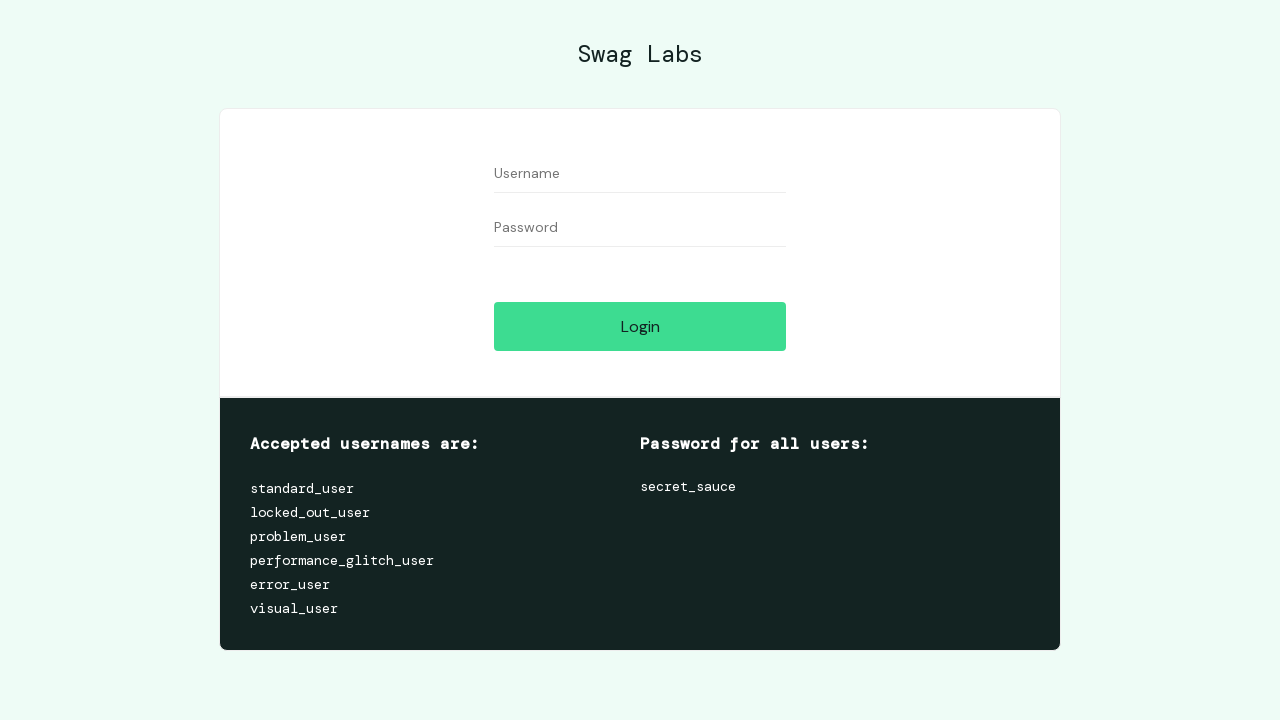

Navigated to Sauce Demo login page
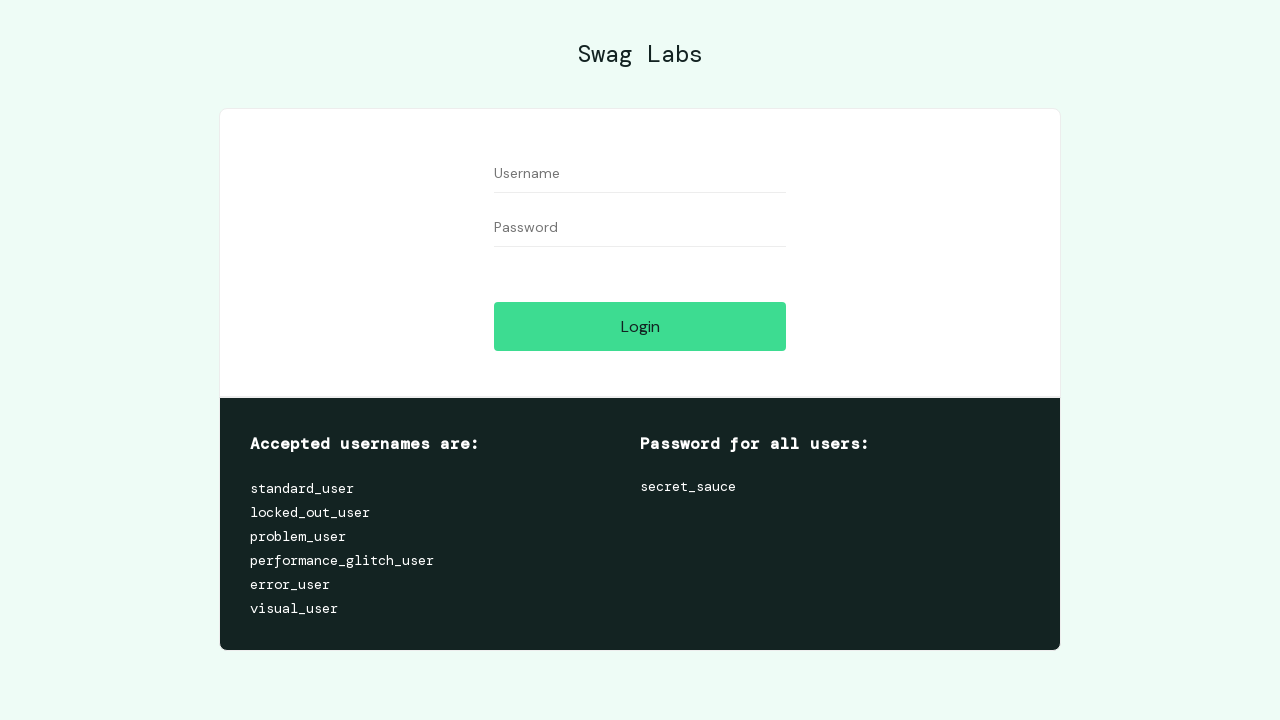

Left username field empty on #user-name
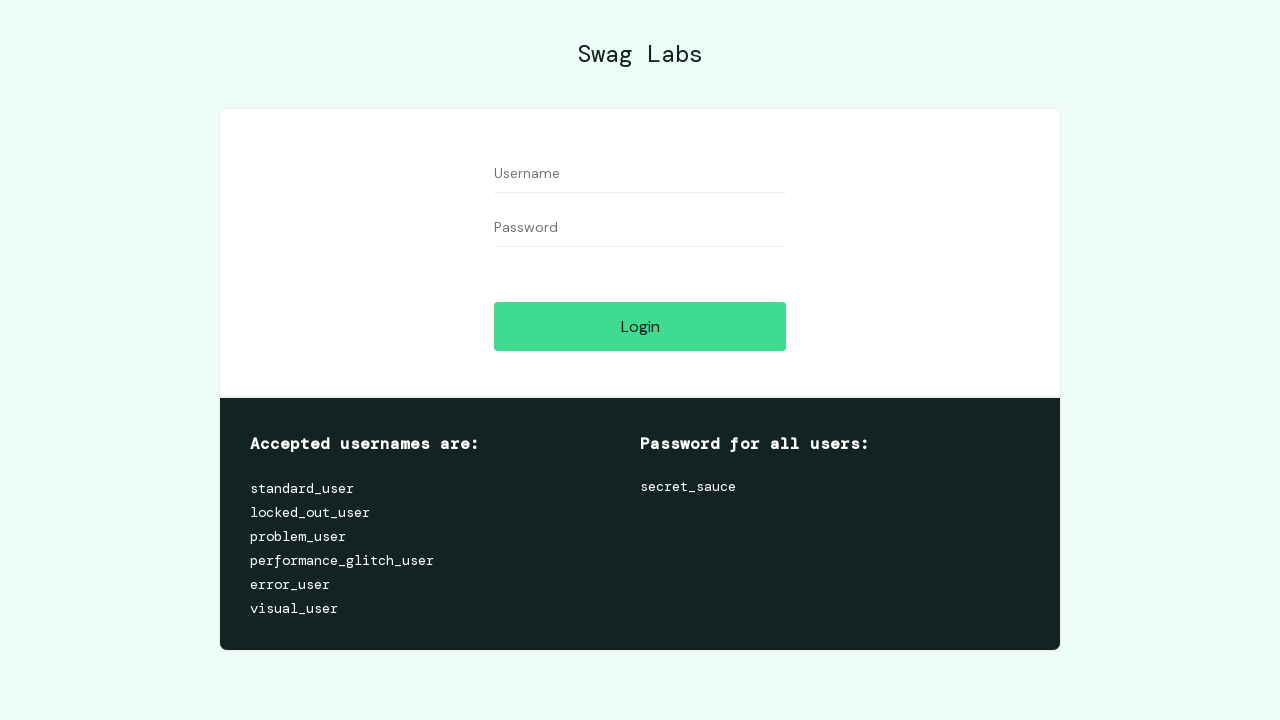

Left password field empty on #password
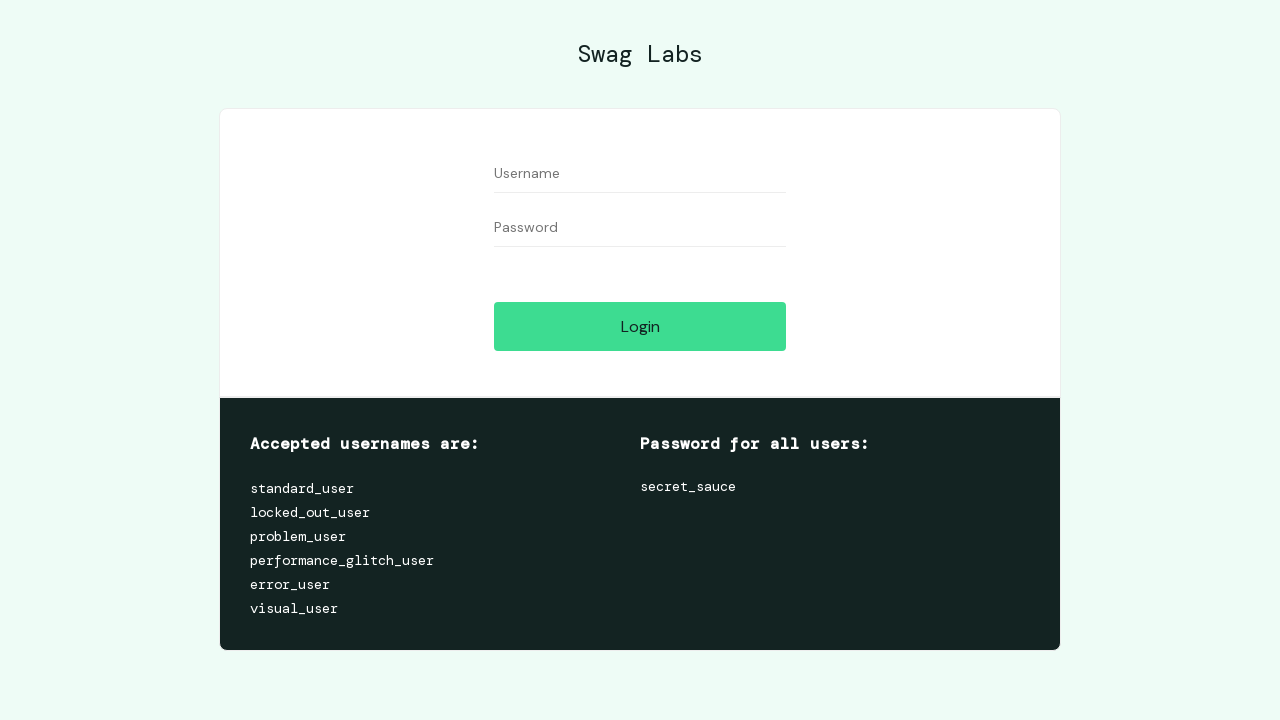

Clicked login button with both fields empty at (640, 326) on #login-button
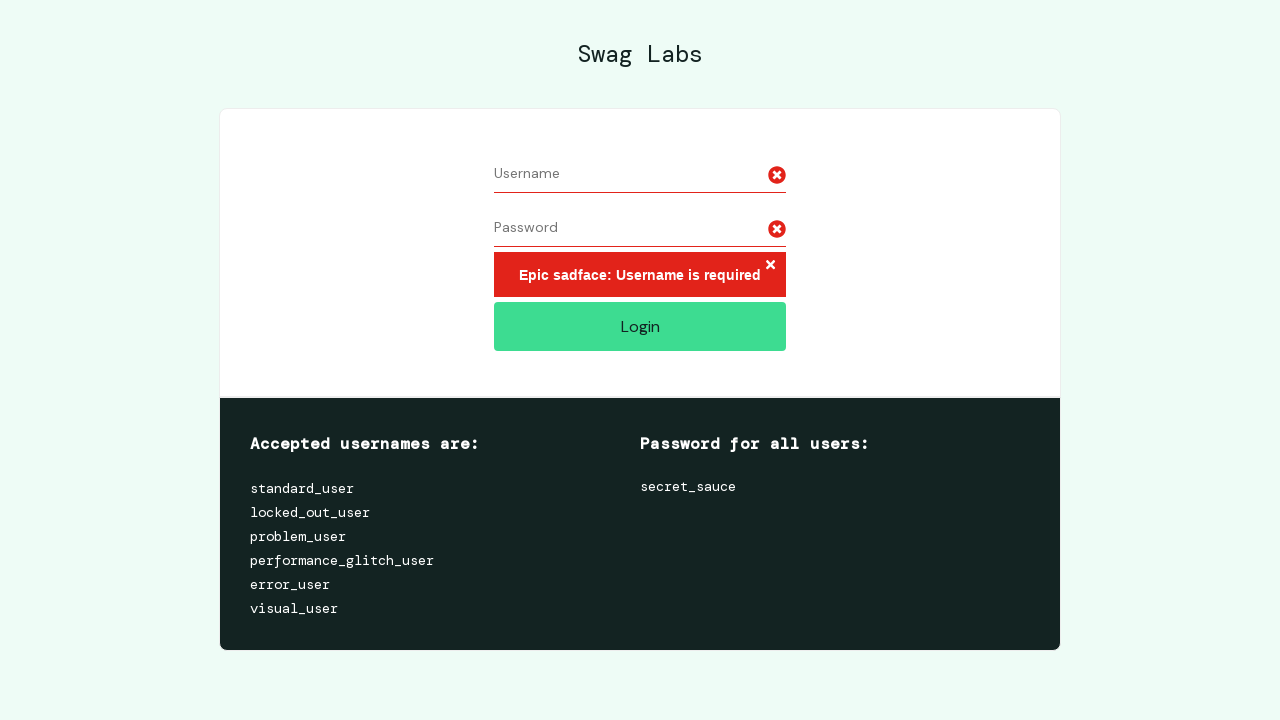

Located error message element
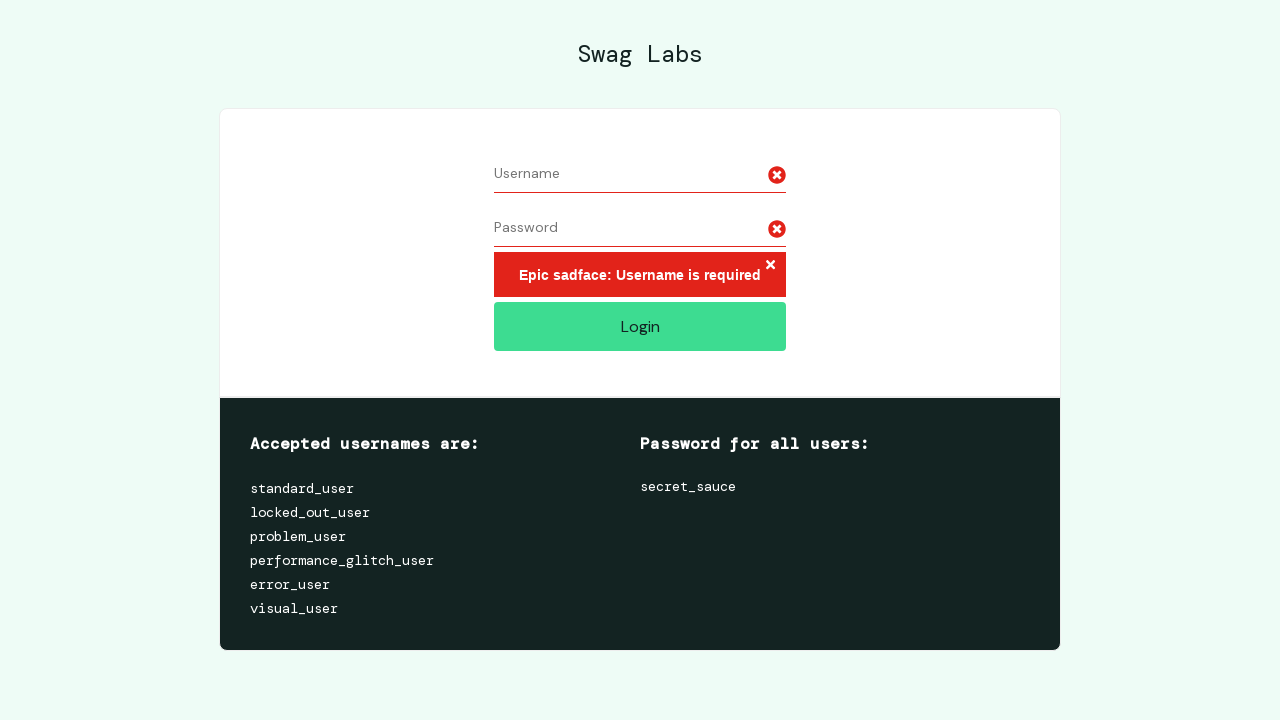

Verified error message displays 'Epic sadface: Username is required'
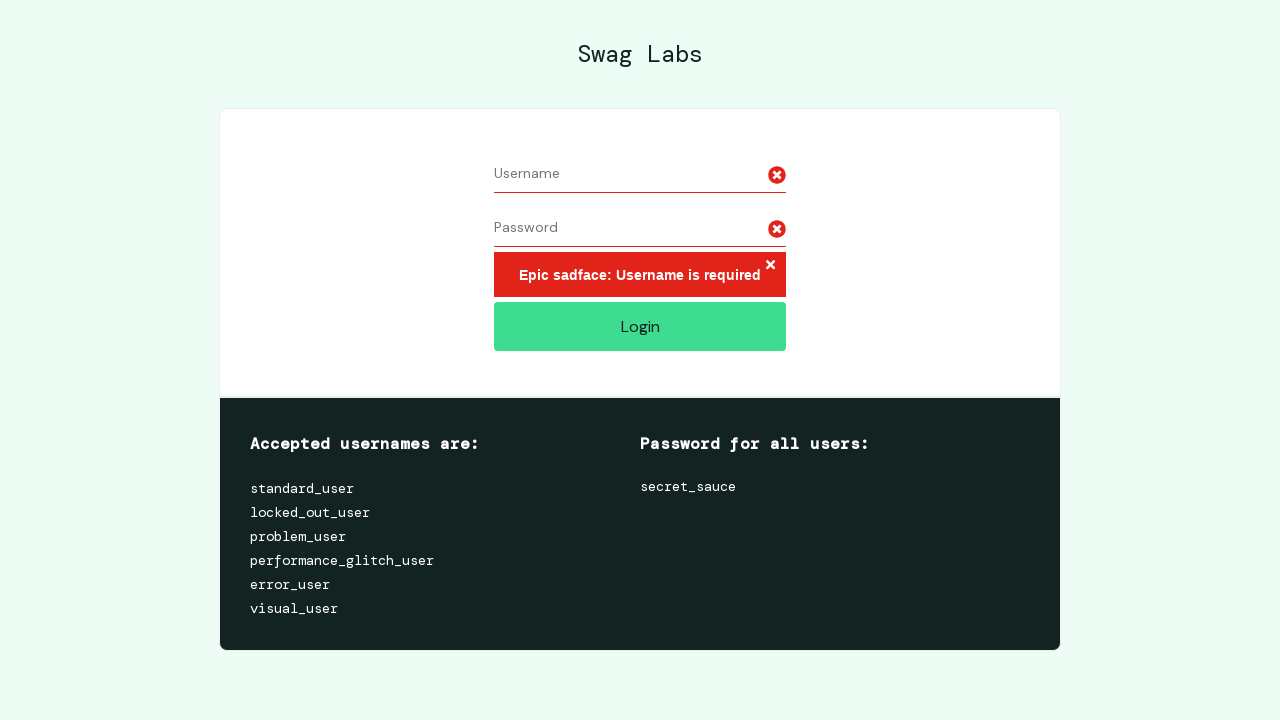

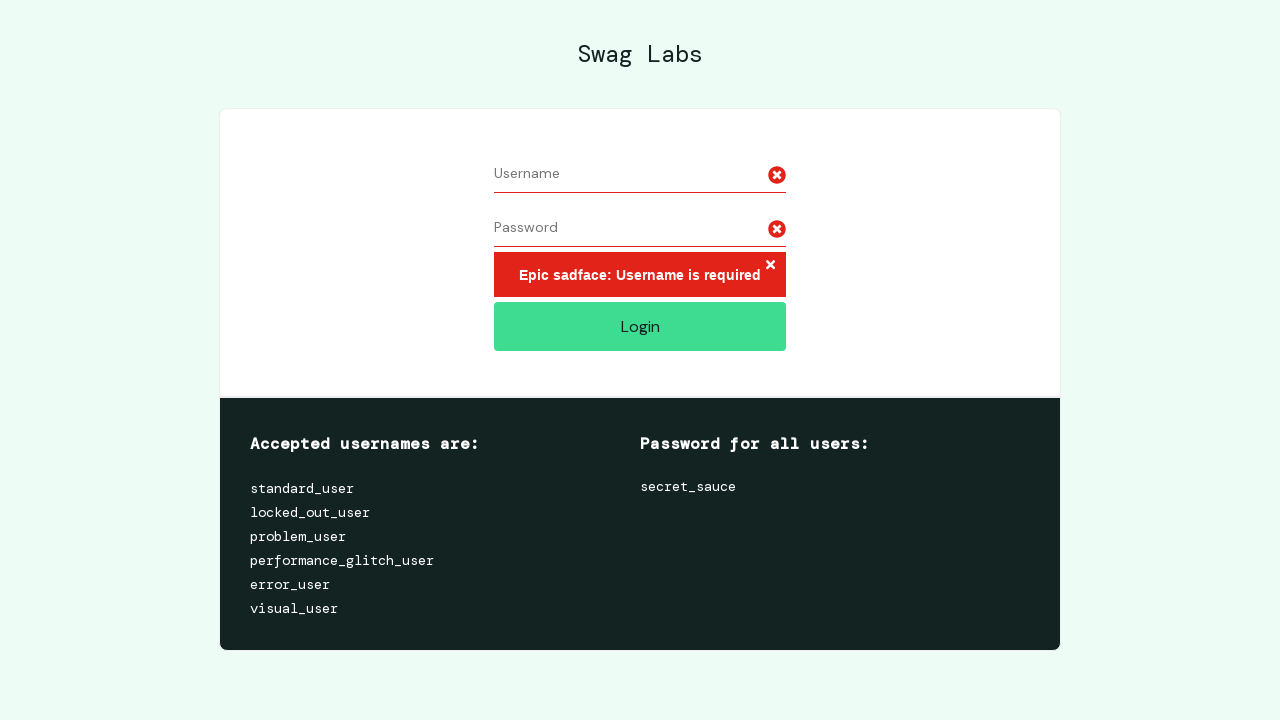